Tests job board functionality by navigating to jobs page, searching for "Banking" jobs, clicking on the first matching job result, and clicking the apply button to reveal the application email.

Starting URL: https://alchemy.hguy.co/jobs

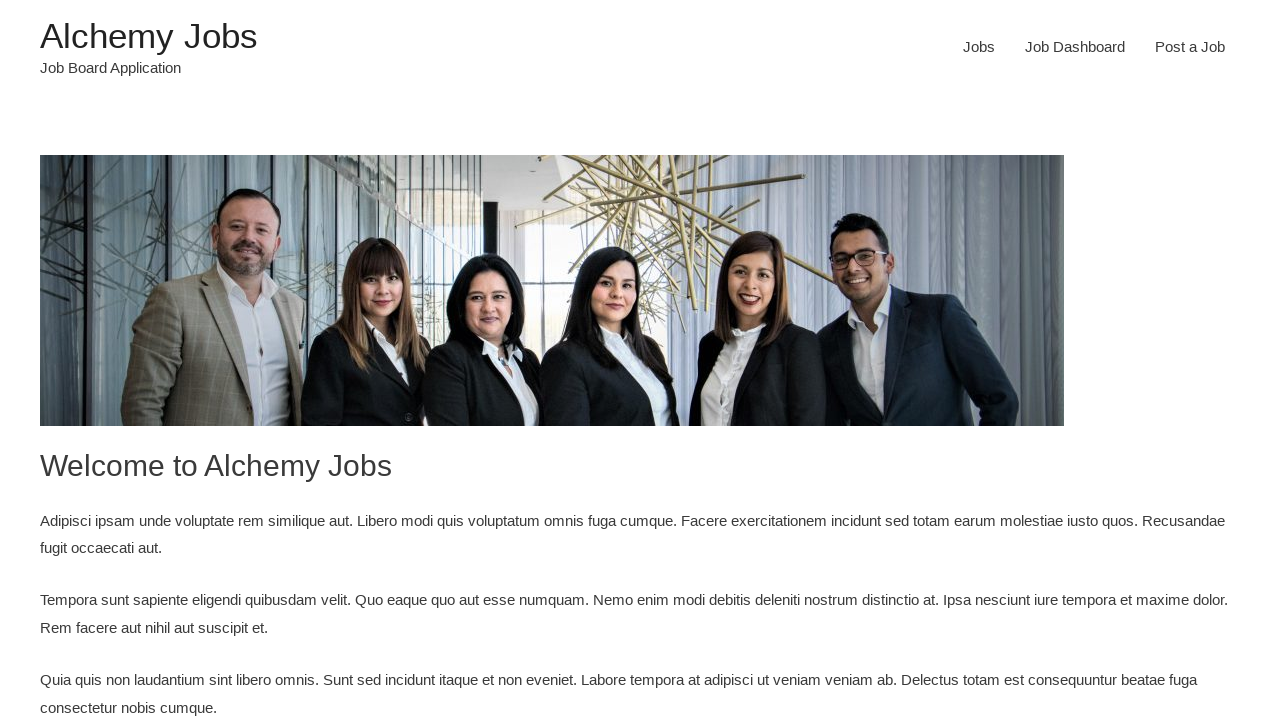

Clicked on Jobs menu link at (979, 47) on xpath=//li[@id='menu-item-24']/a
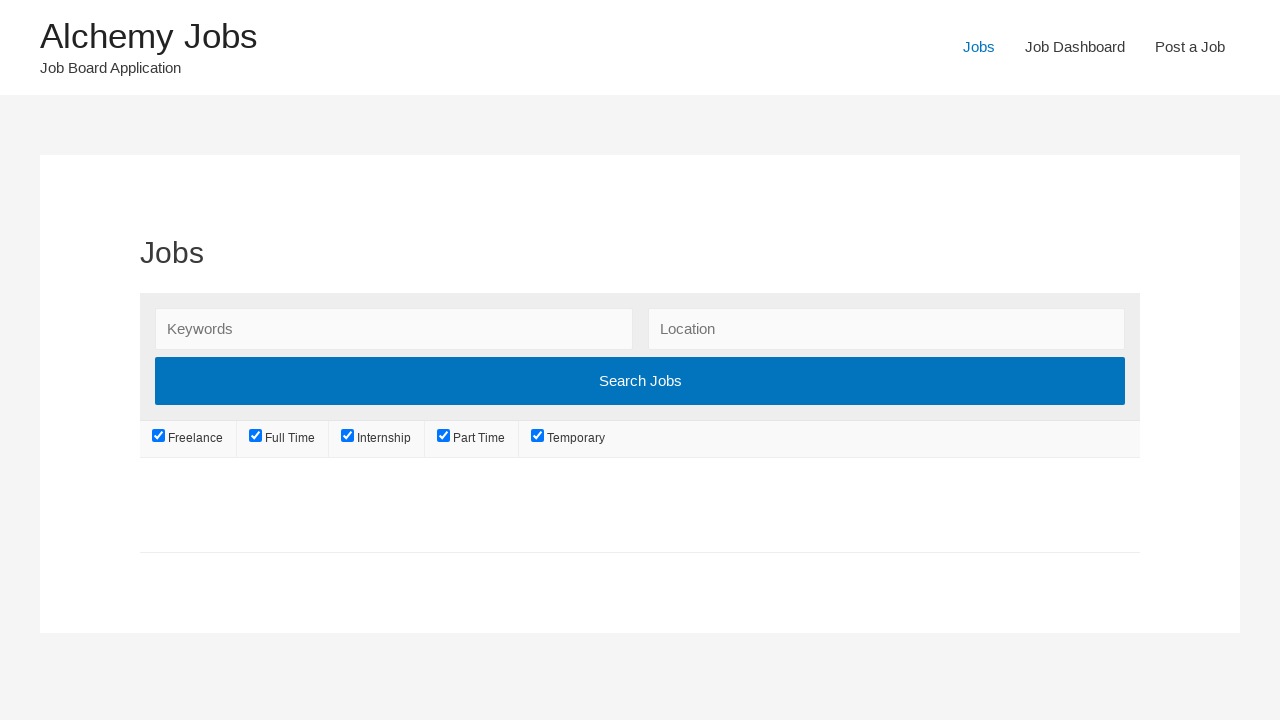

Verified page title is 'Jobs – Alchemy Jobs'
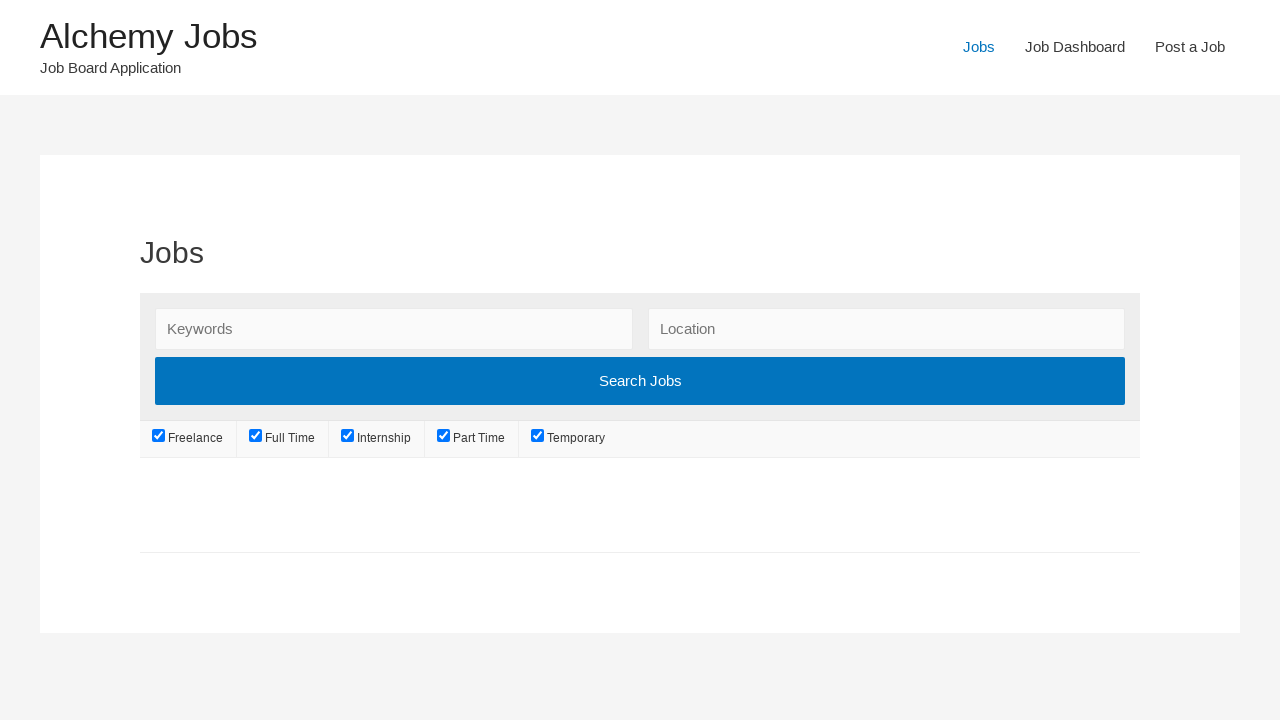

Filled search field with 'Banking' on #search_keywords
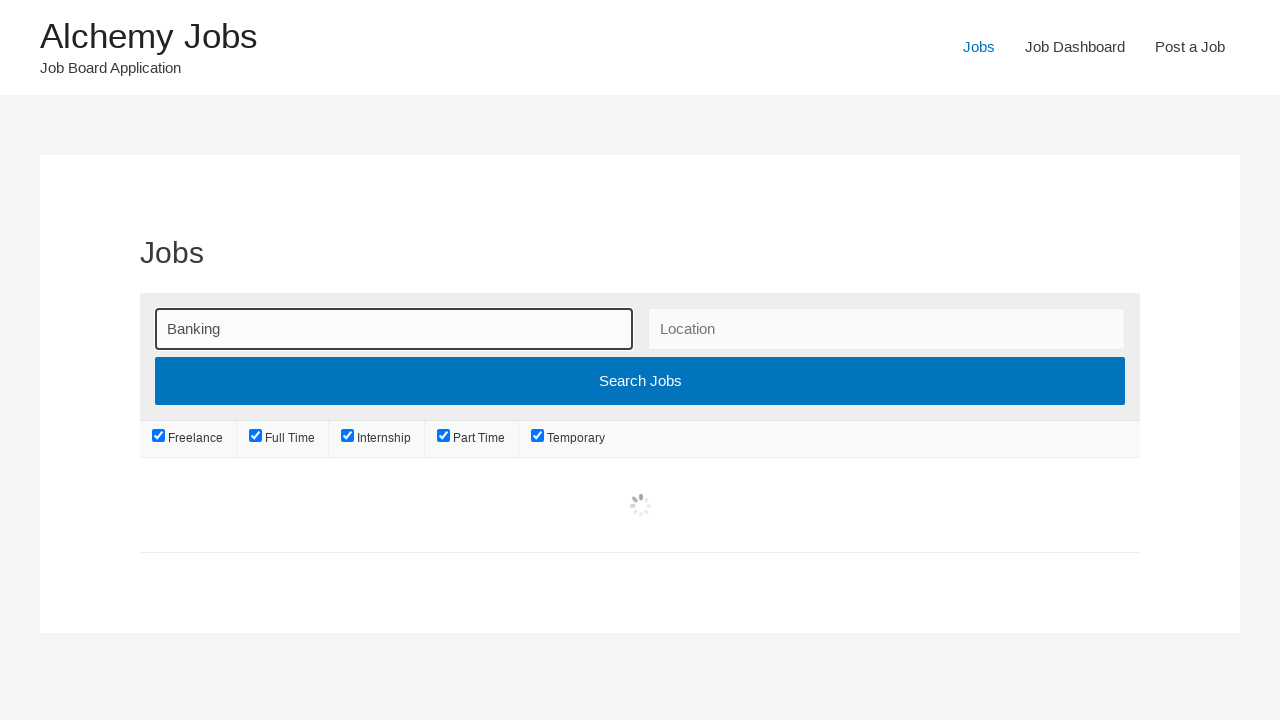

Pressed Enter to search for Banking jobs on #search_keywords
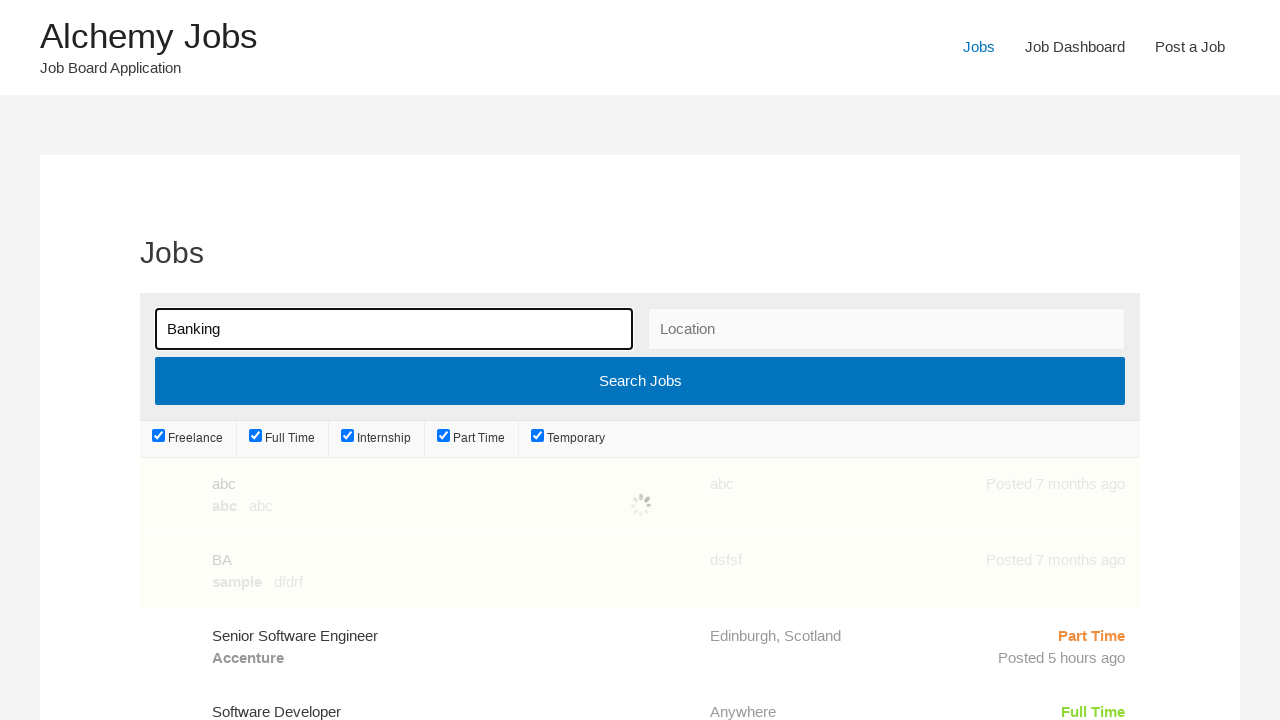

Search completed and results loaded
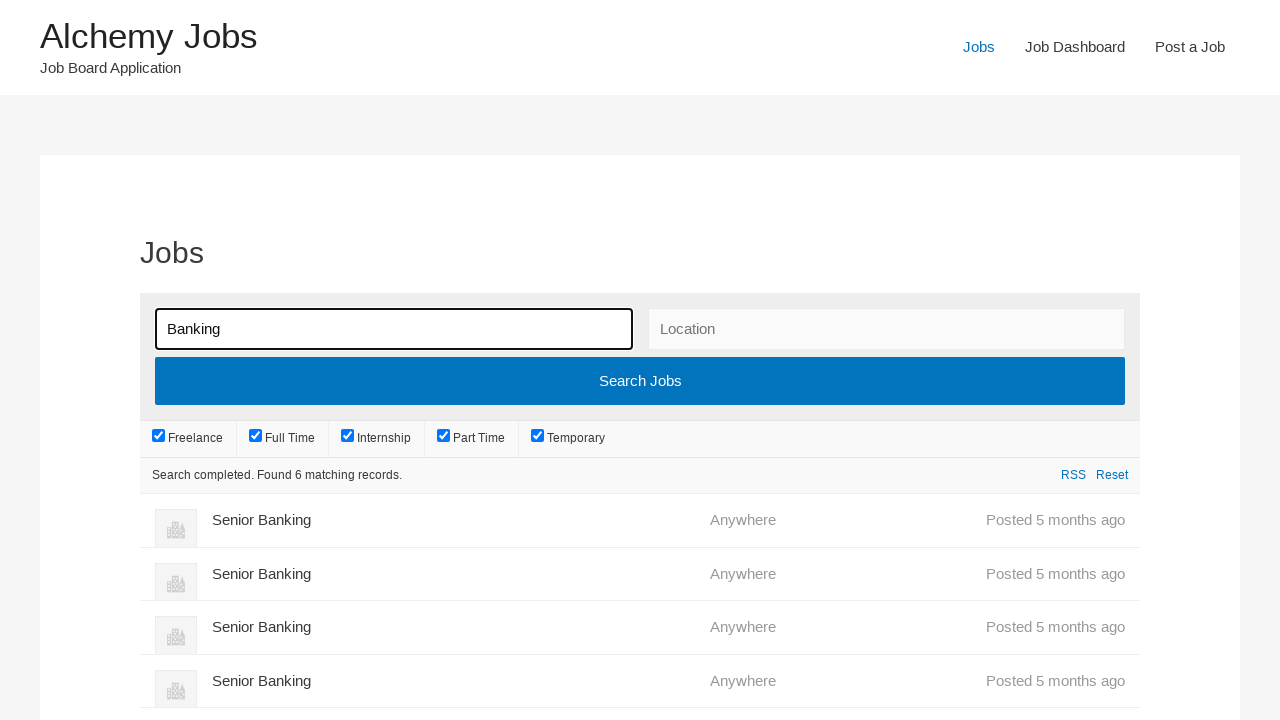

Found 6 job listings
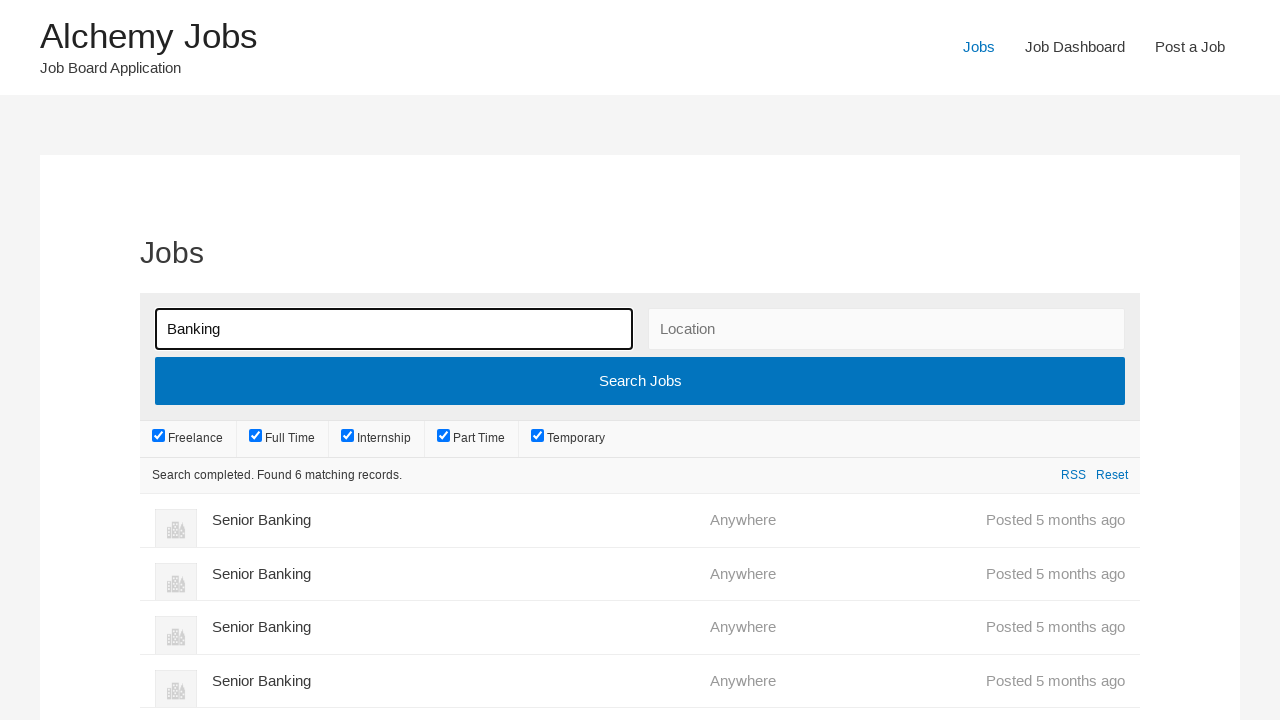

Scrolled job listing 0 into view
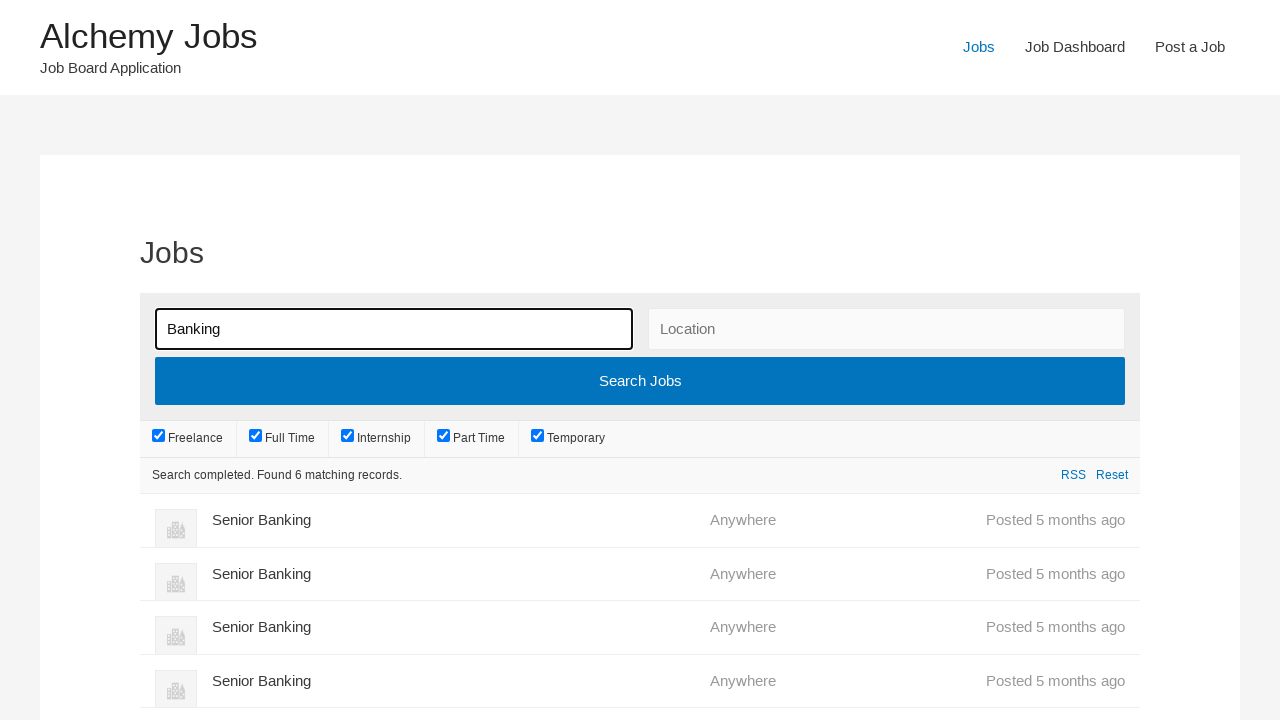

Clicked on first job with 'Banking' in title (listing 0) at (454, 520) on xpath=//div[@class='position']/h3 >> nth=0
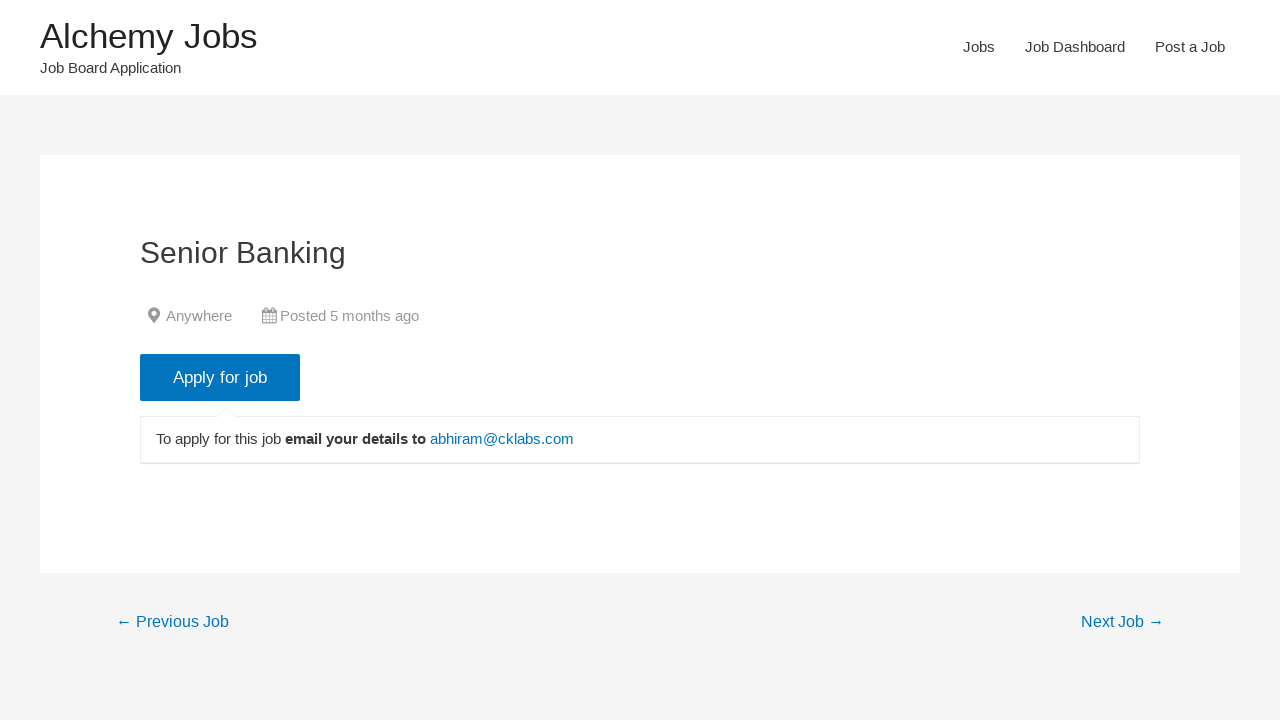

Apply button loaded
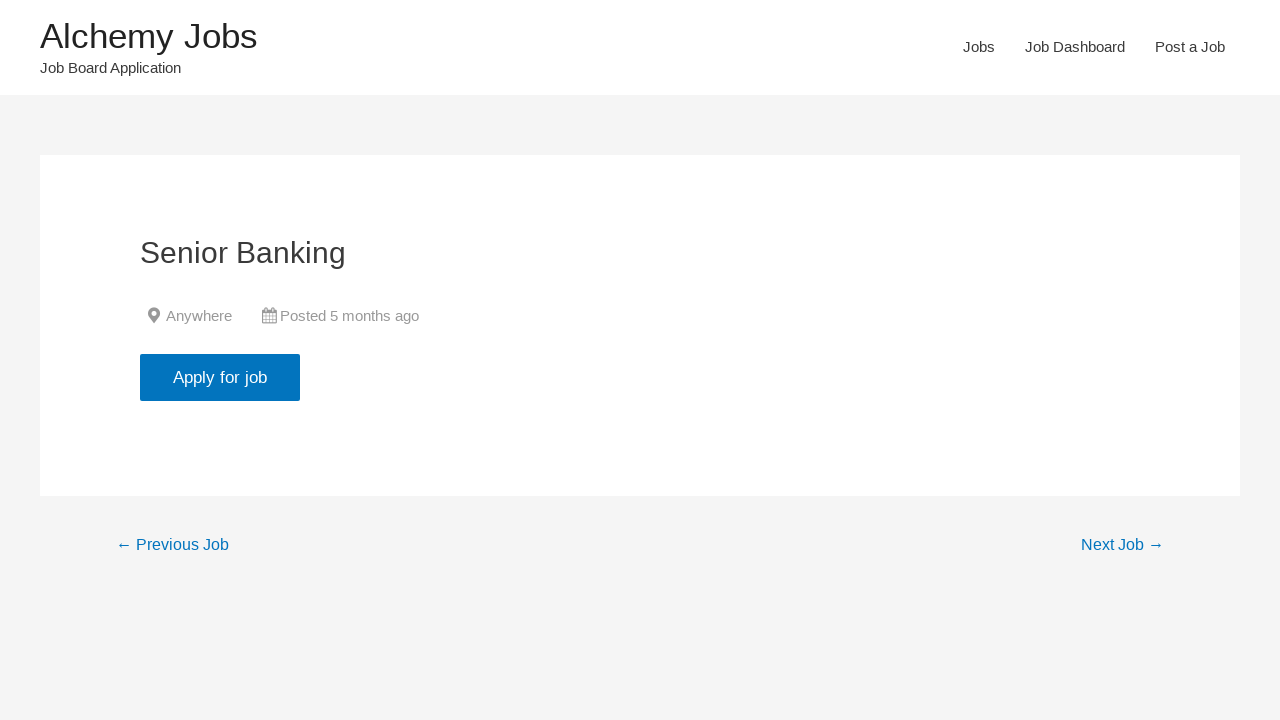

Clicked Apply button at (220, 377) on xpath=//input[@class='application_button button']
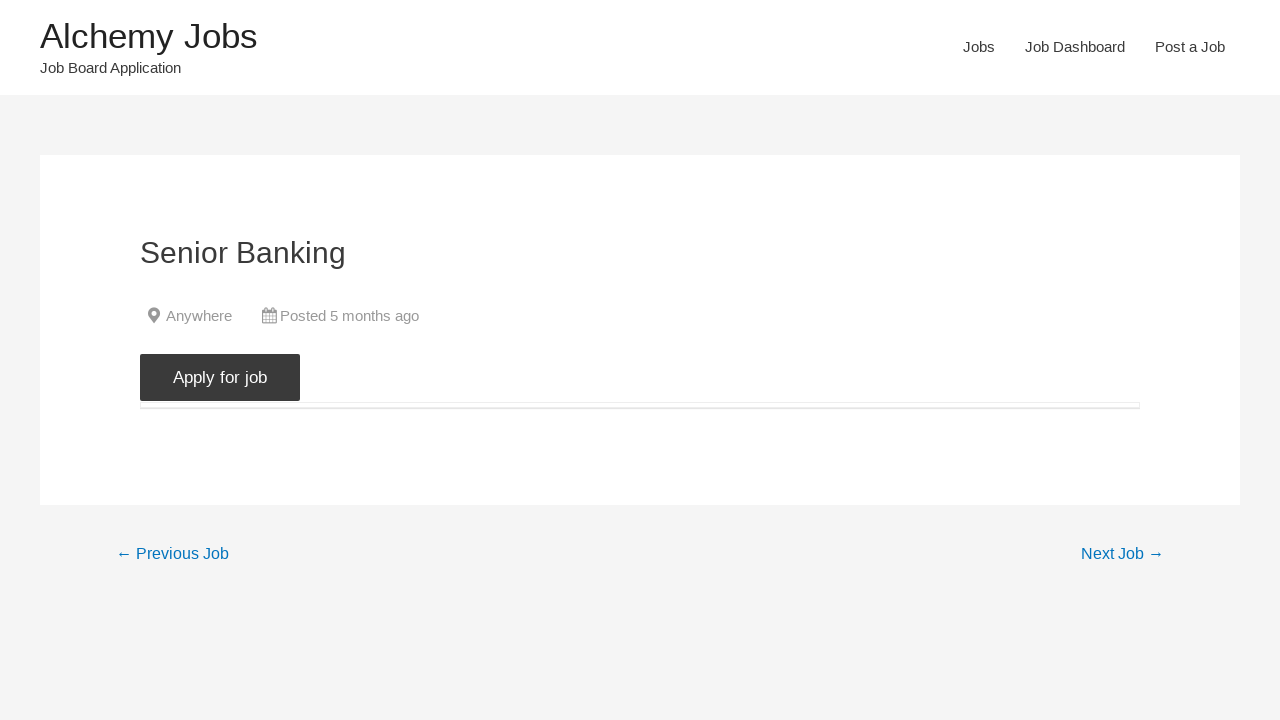

Application email revealed
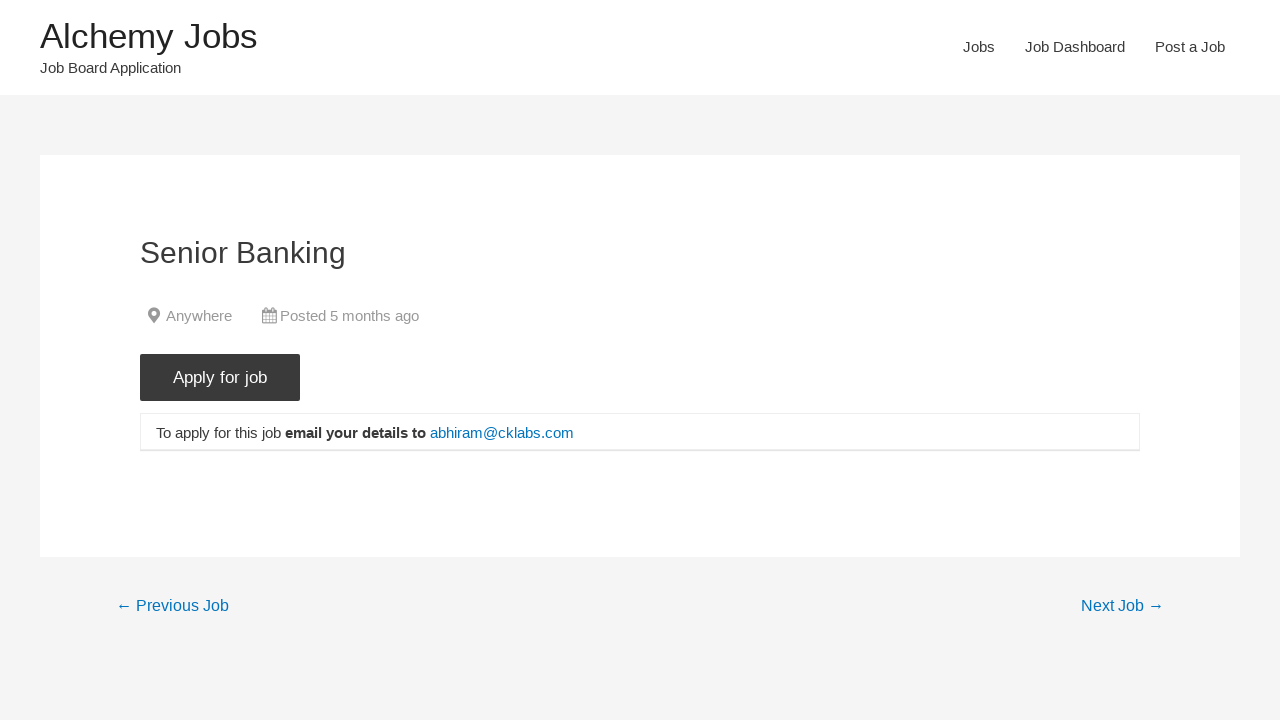

Retrieved application email: abhiram@cklabs.com
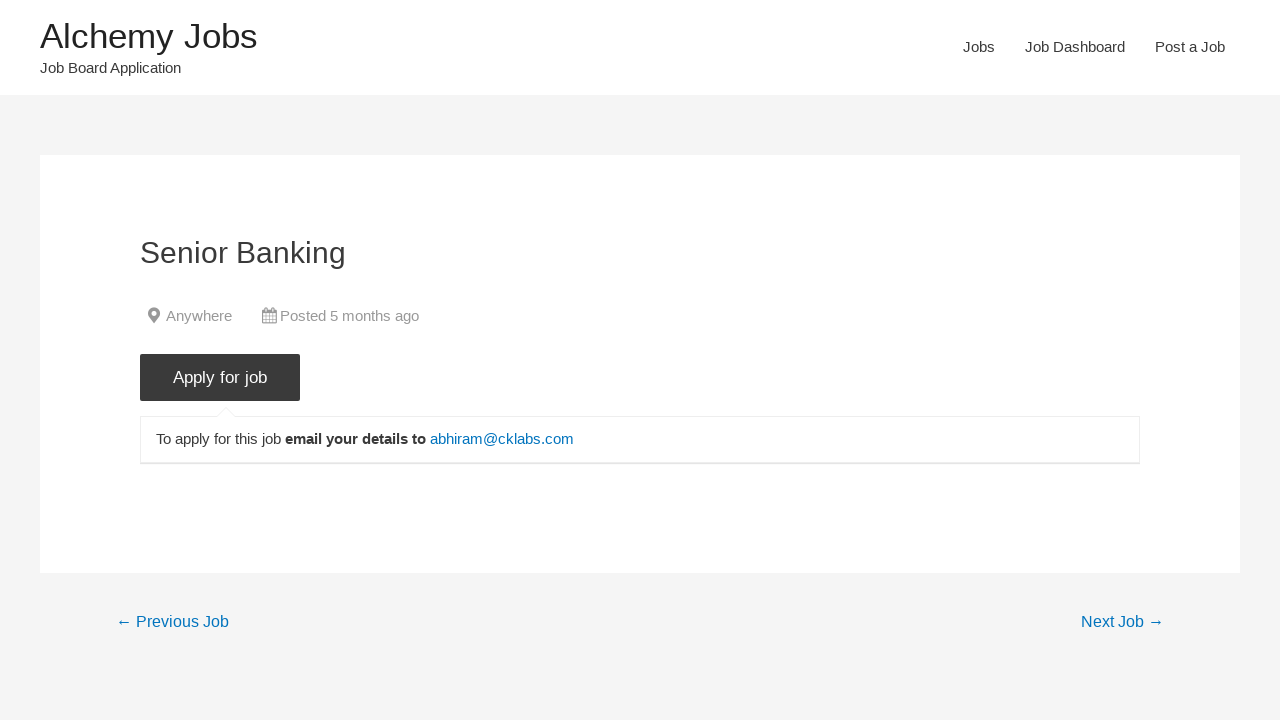

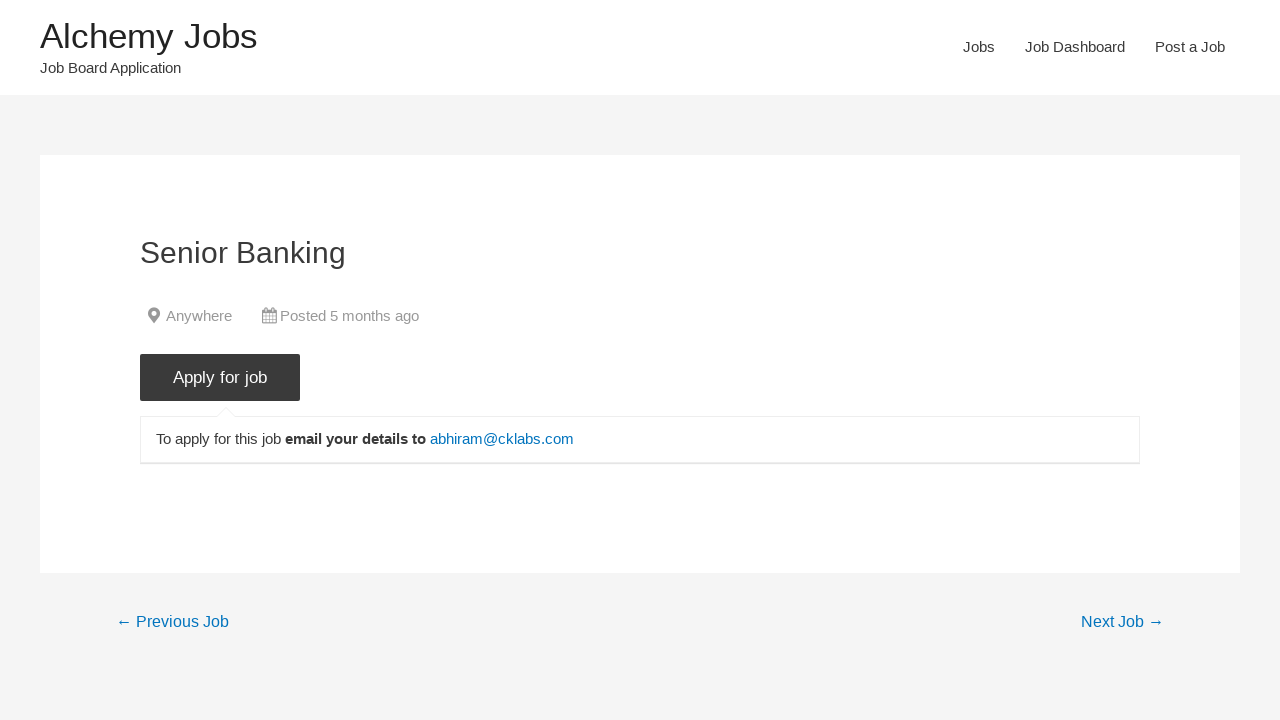